Tests an e-commerce flow by adding multiple items to cart, proceeding to checkout, and applying a promo code

Starting URL: https://rahulshettyacademy.com/seleniumPractise/#/

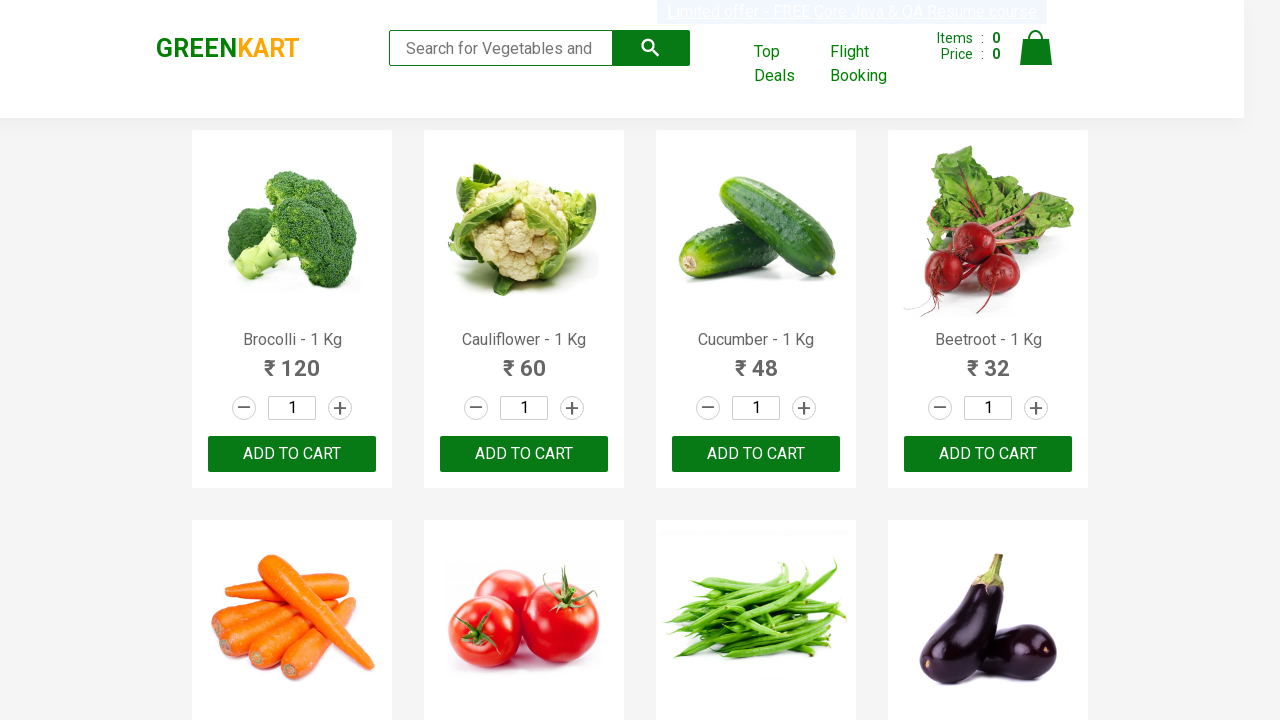

Waited for product list to load
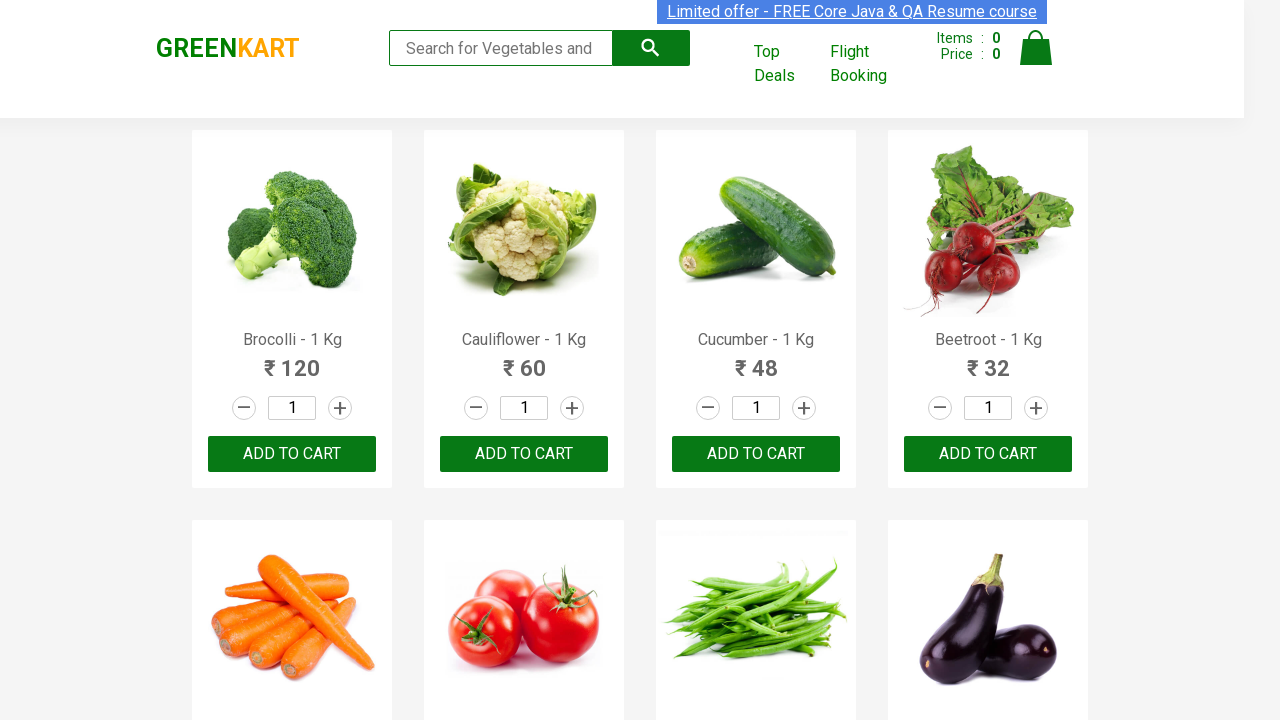

Retrieved all product elements from page
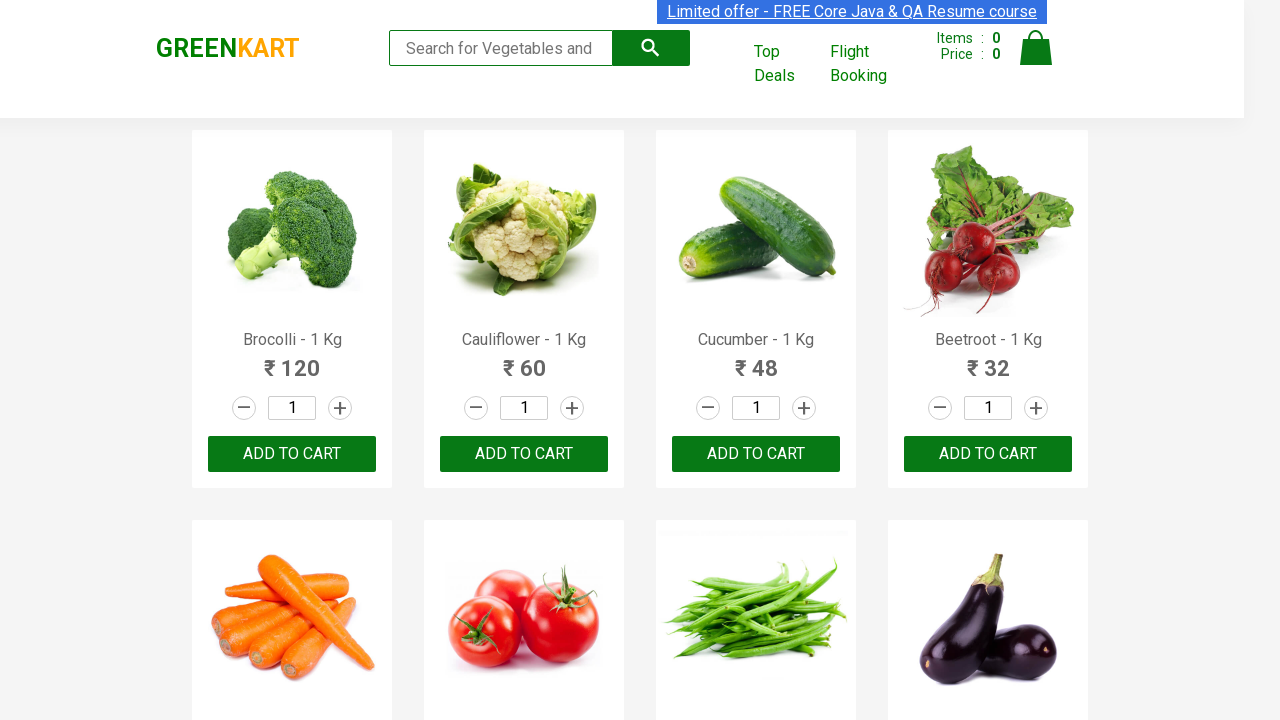

Retrieved product name at index 0
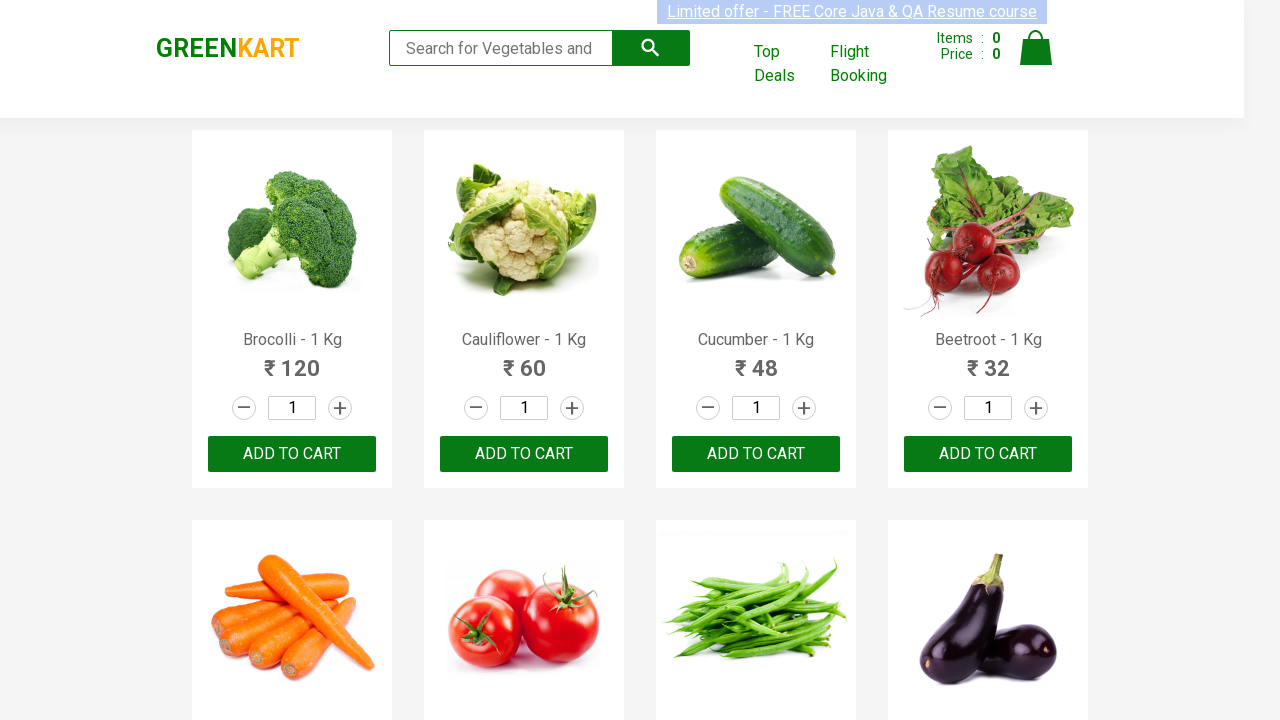

Added 'Brocolli' to cart at (292, 454) on div.product-action > button >> nth=0
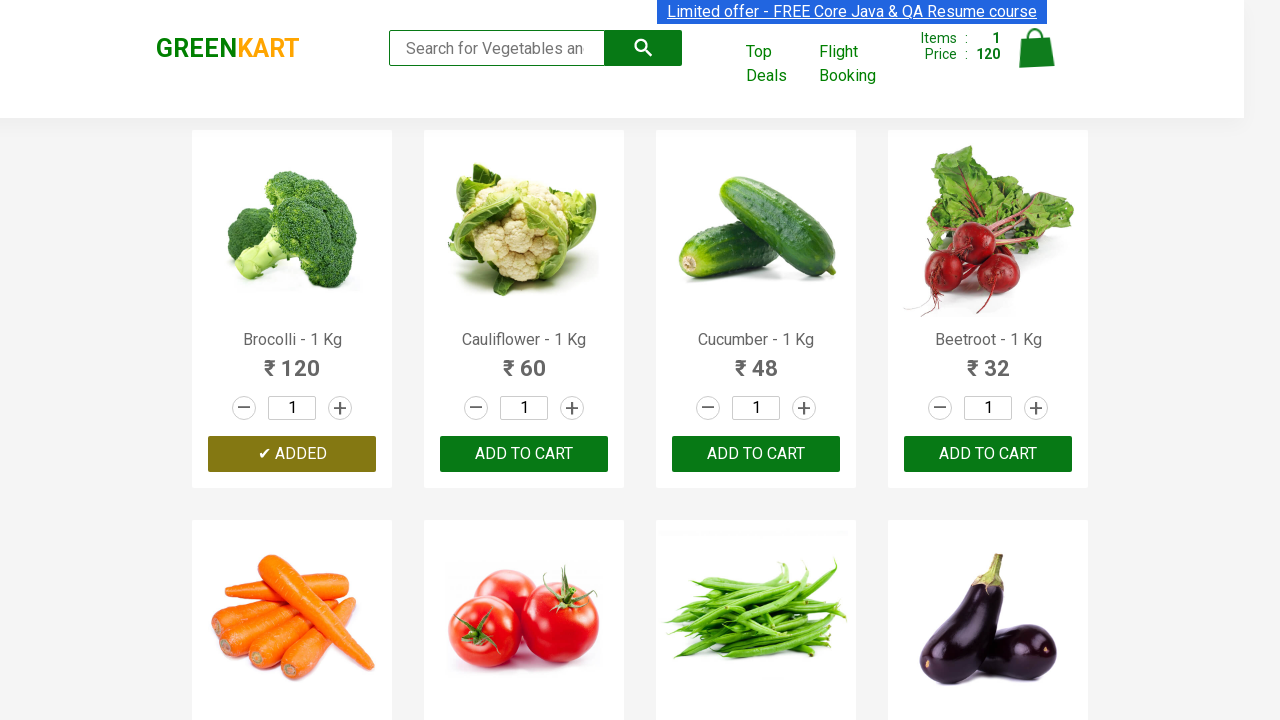

Retrieved product name at index 1
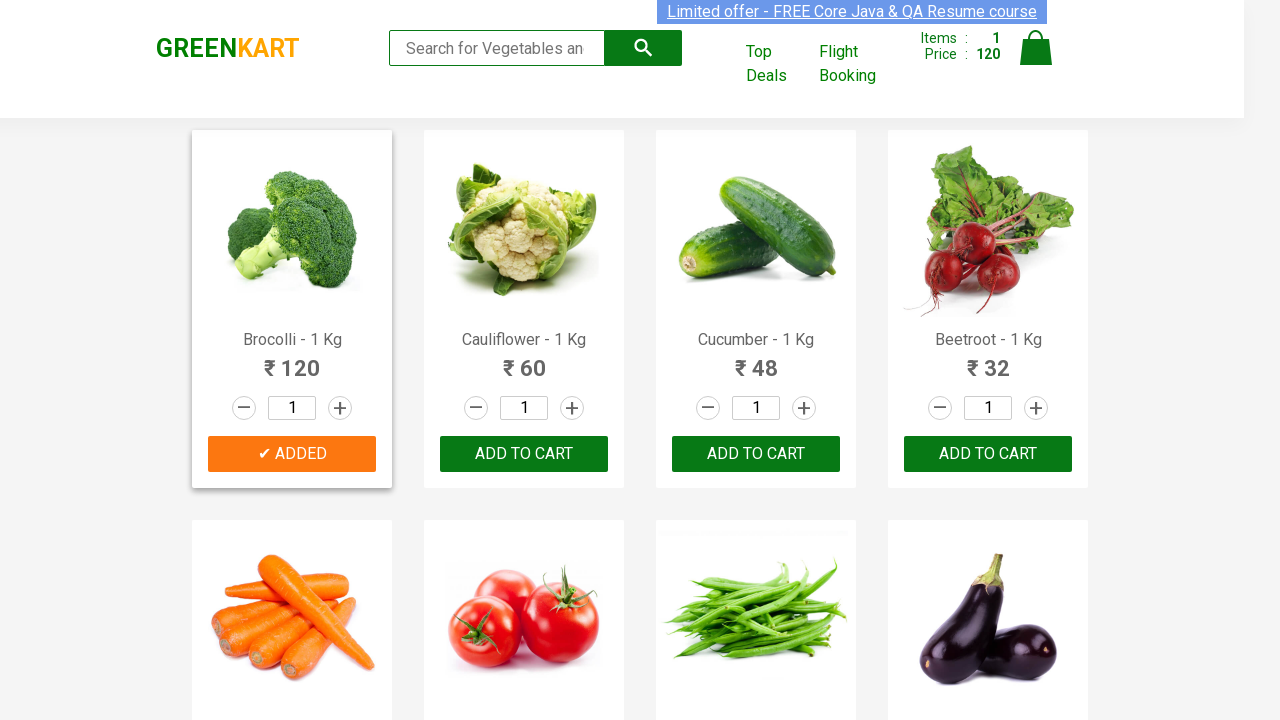

Retrieved product name at index 2
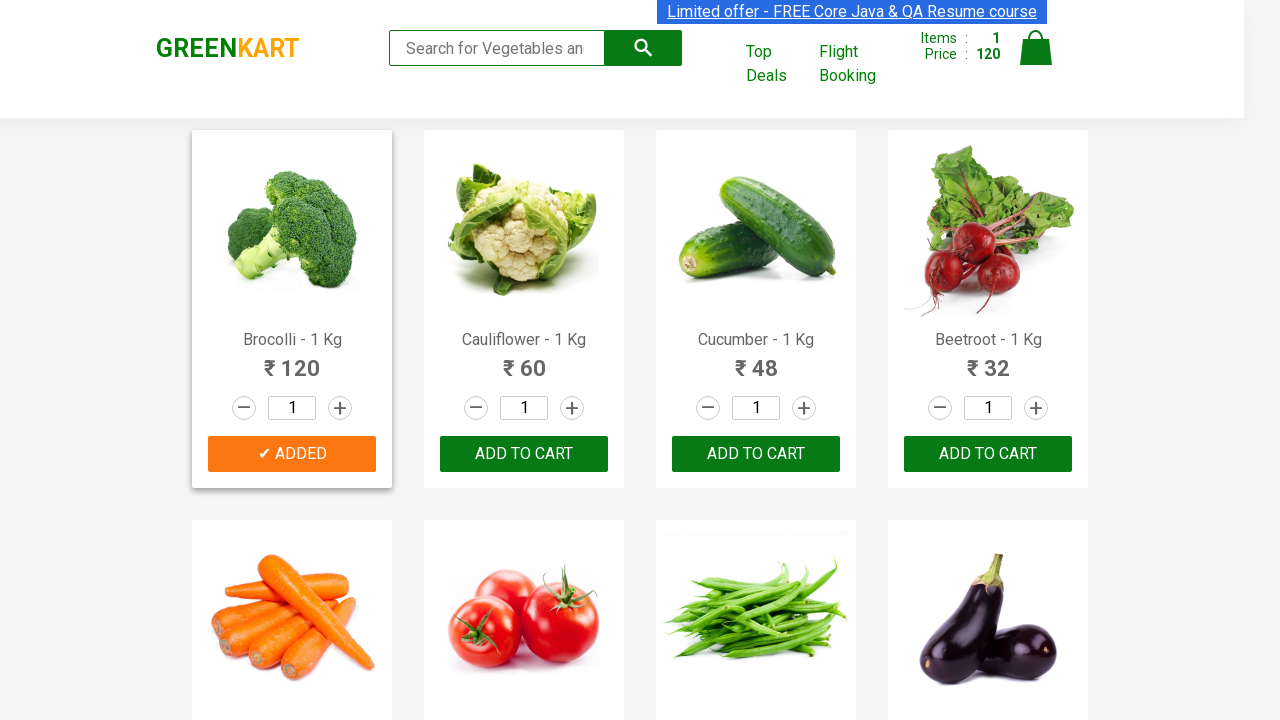

Added 'Cucumber' to cart at (756, 454) on div.product-action > button >> nth=2
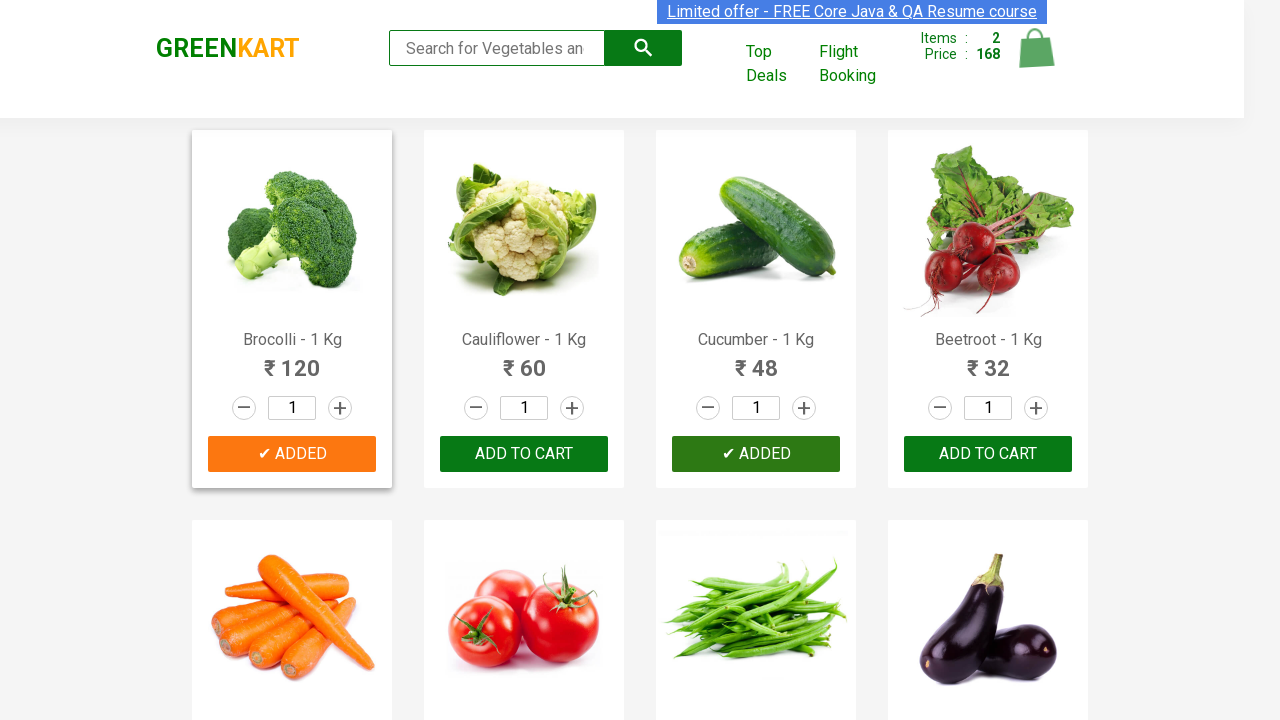

Retrieved product name at index 3
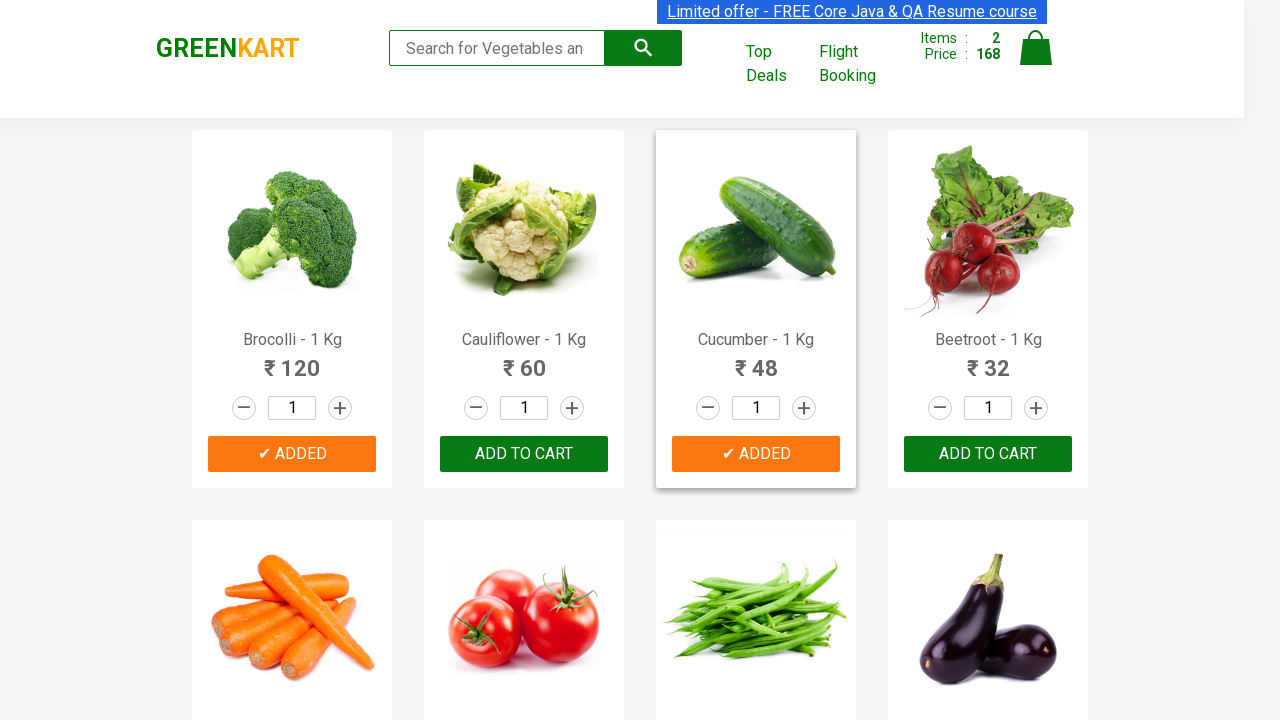

Added 'Beetroot' to cart at (988, 454) on div.product-action > button >> nth=3
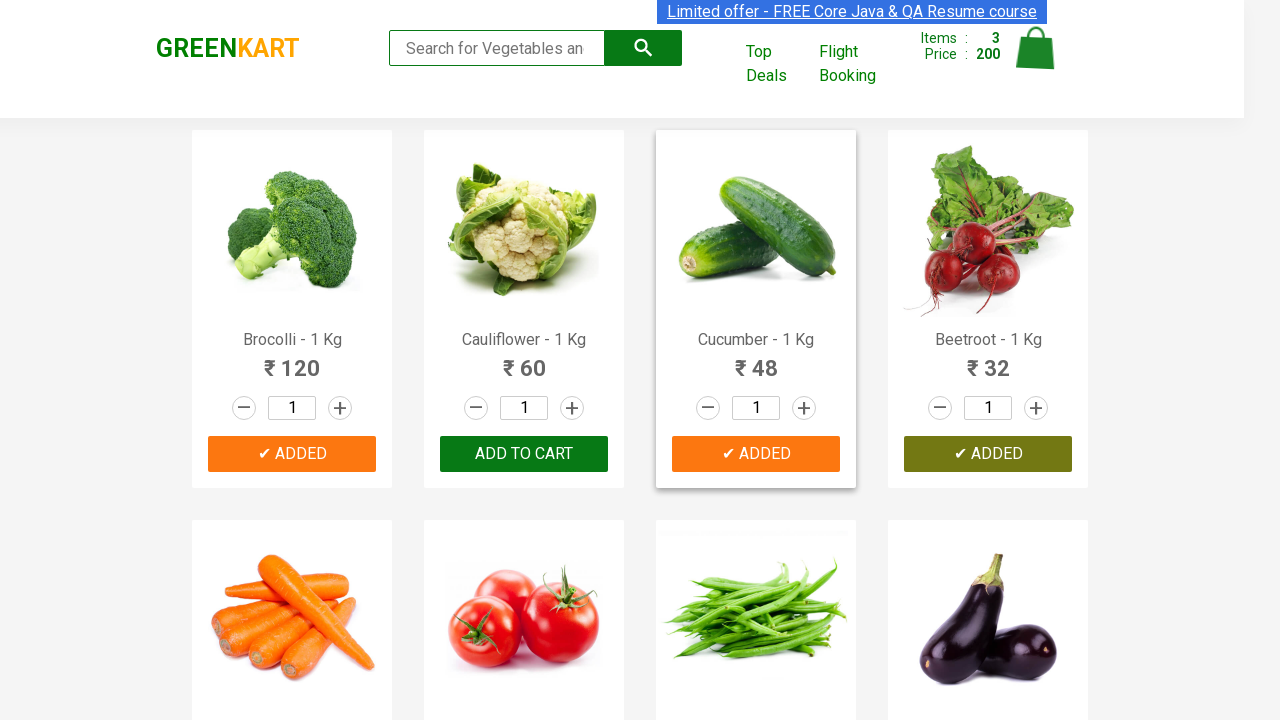

Clicked cart icon to view shopping cart at (1036, 48) on img[alt='Cart']
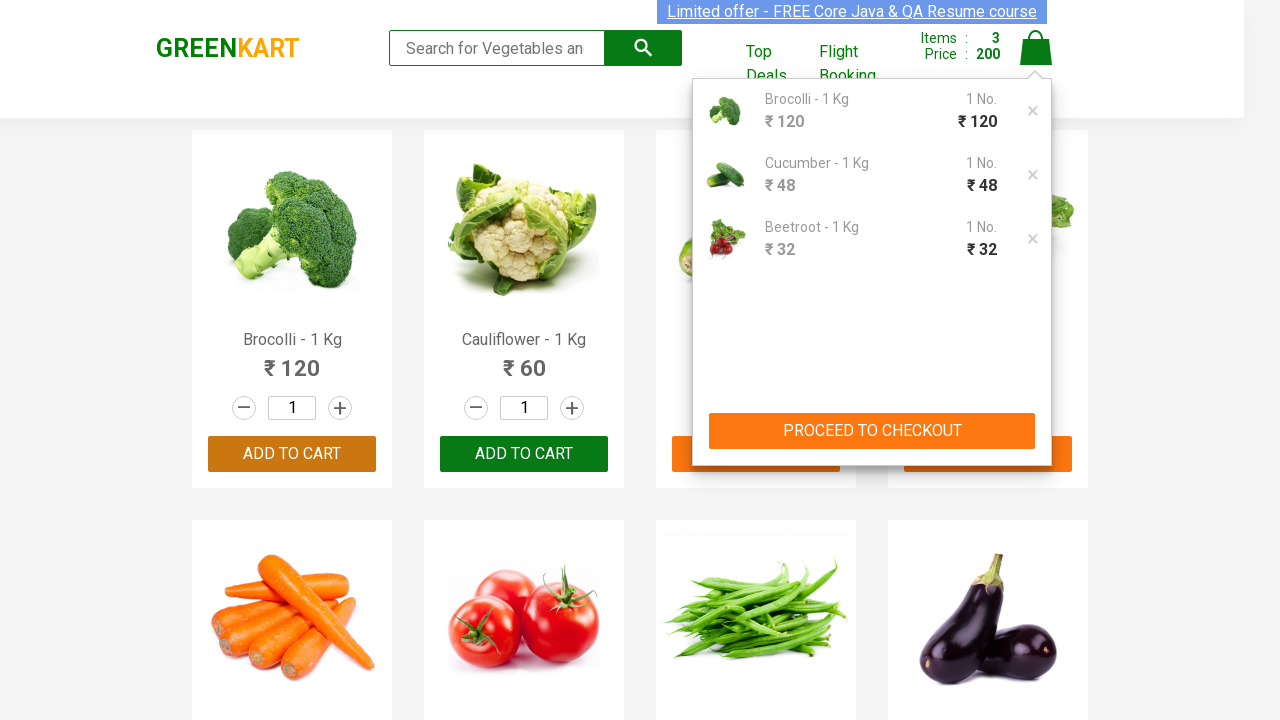

Clicked PROCEED TO CHECKOUT button at (872, 431) on xpath=//button[contains(text(),'PROCEED TO CHECKOUT')]
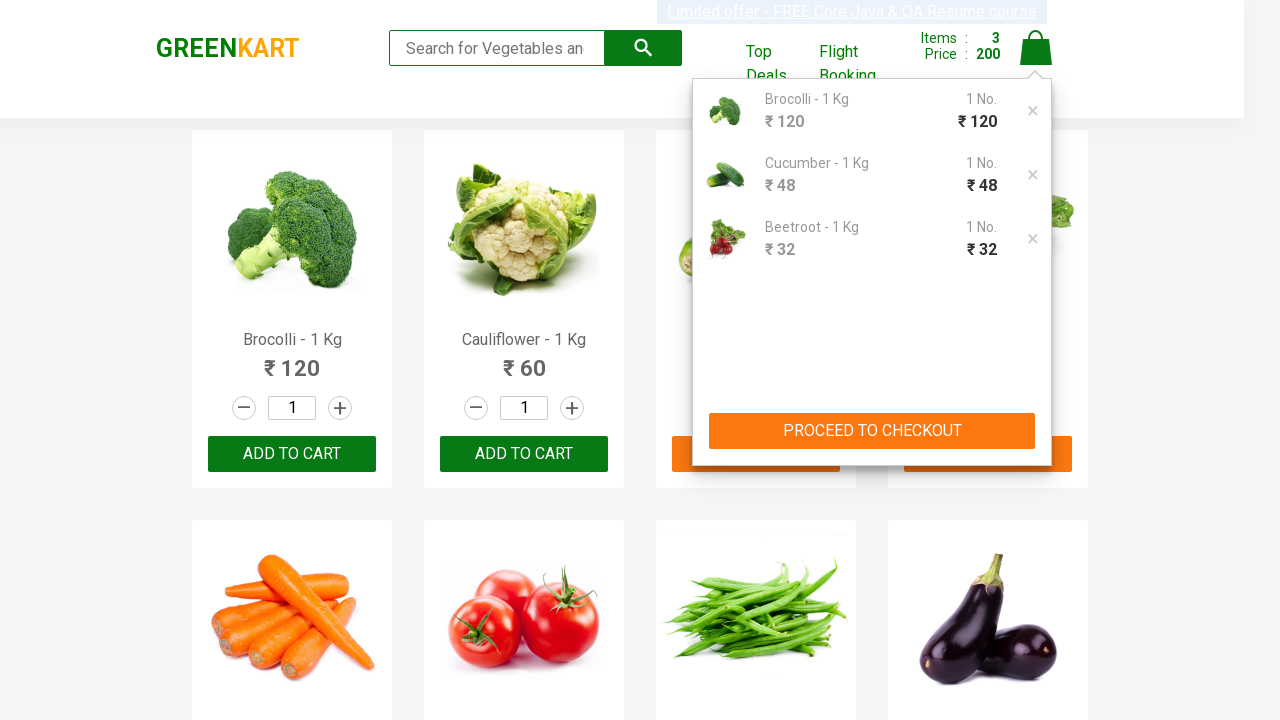

Waited for promo code input field to appear
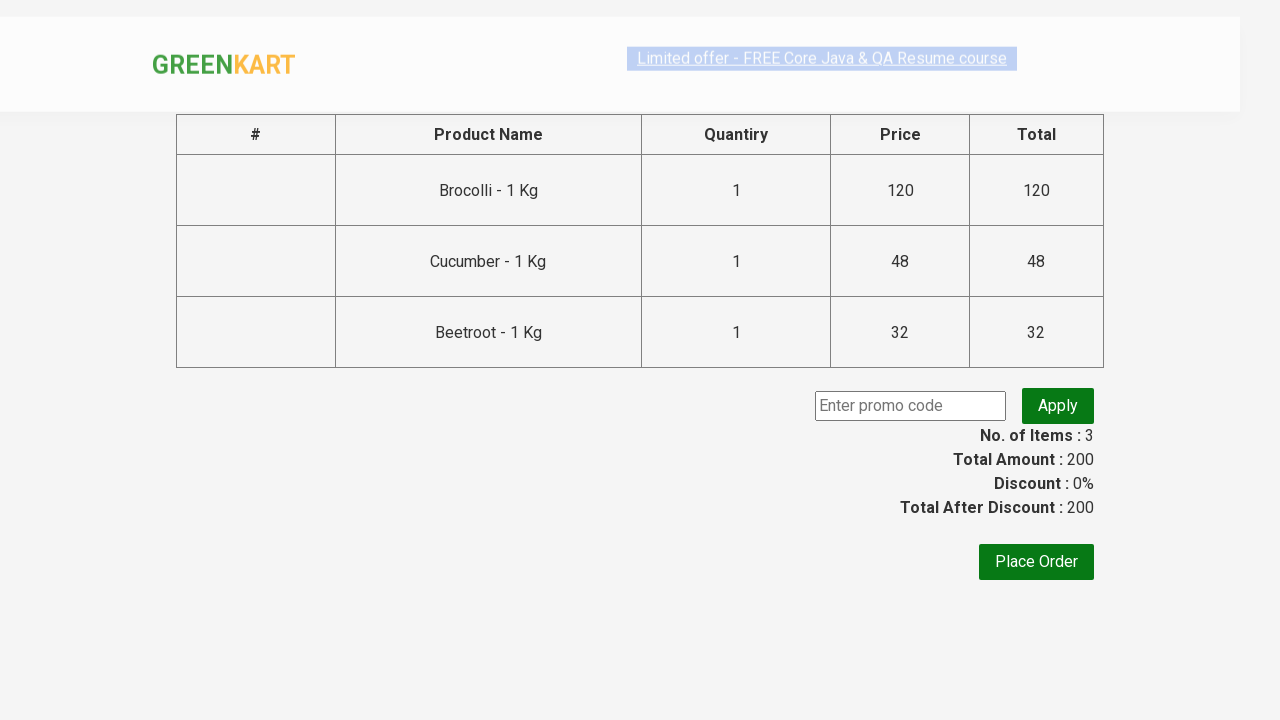

Entered promo code 'rahulshettyacademy' on input.promoCode
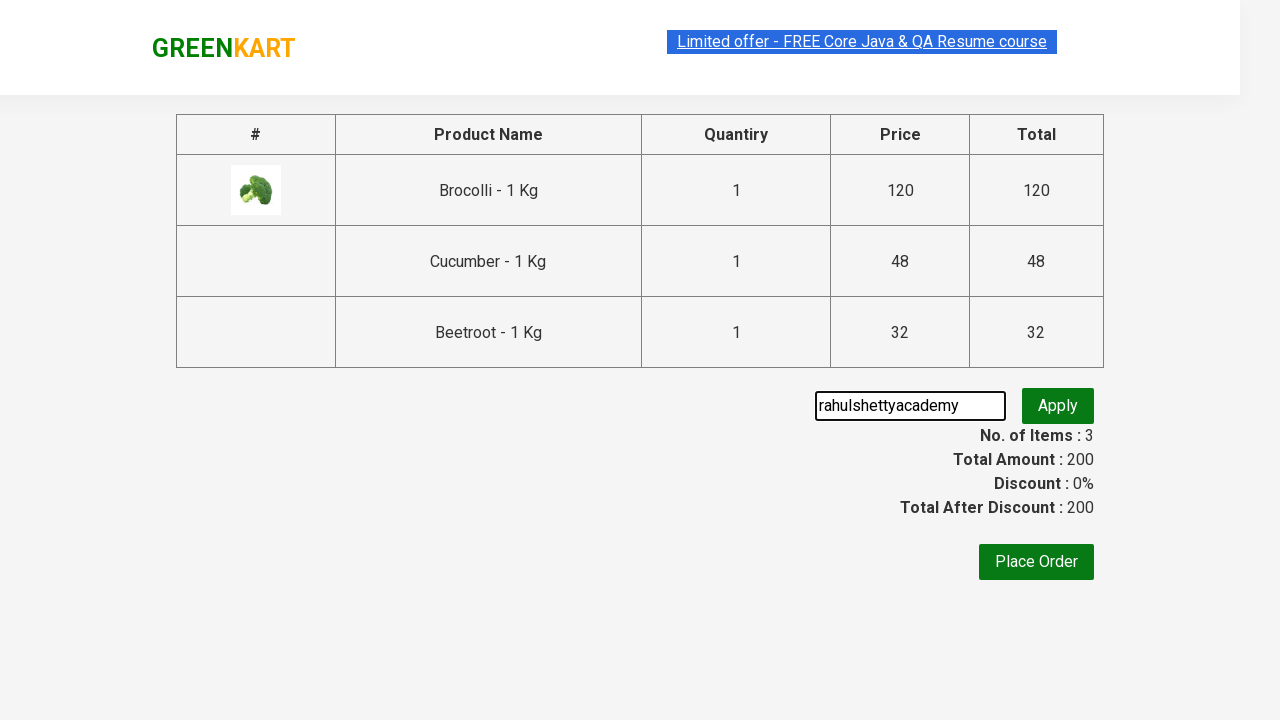

Clicked Apply button to apply promo code at (1058, 406) on button.promoBtn
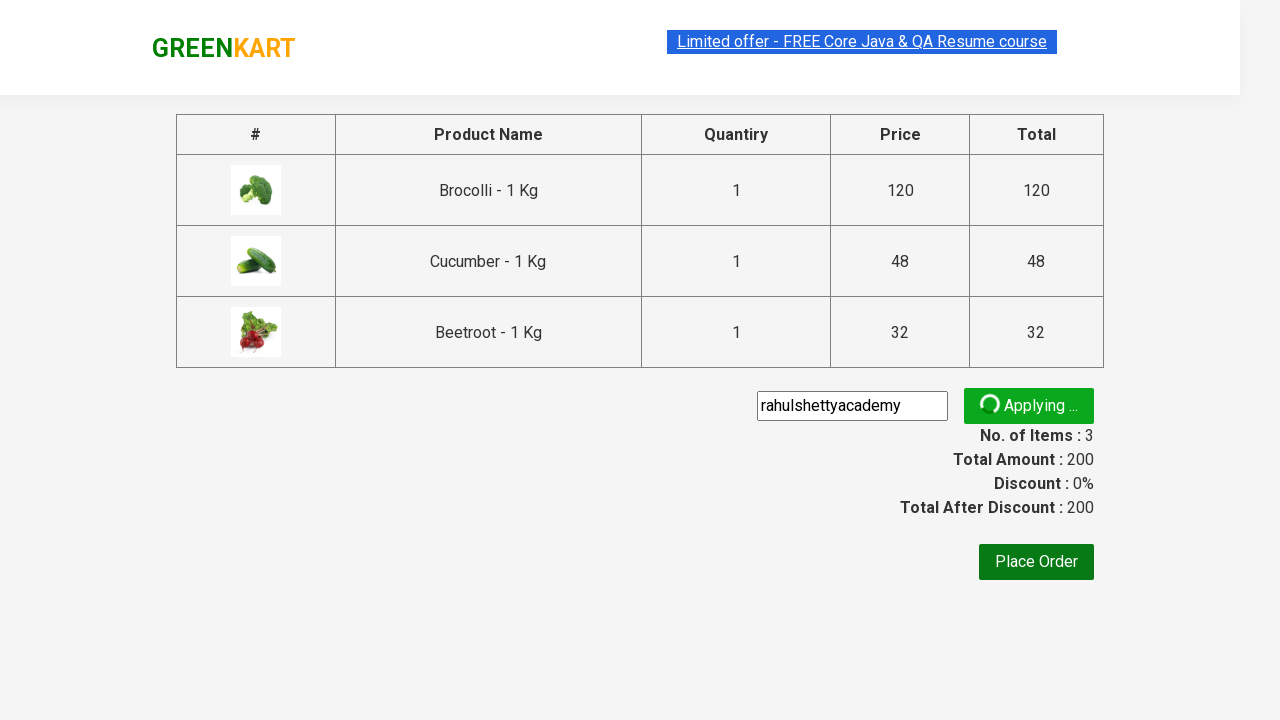

Promo code applied successfully and message displayed
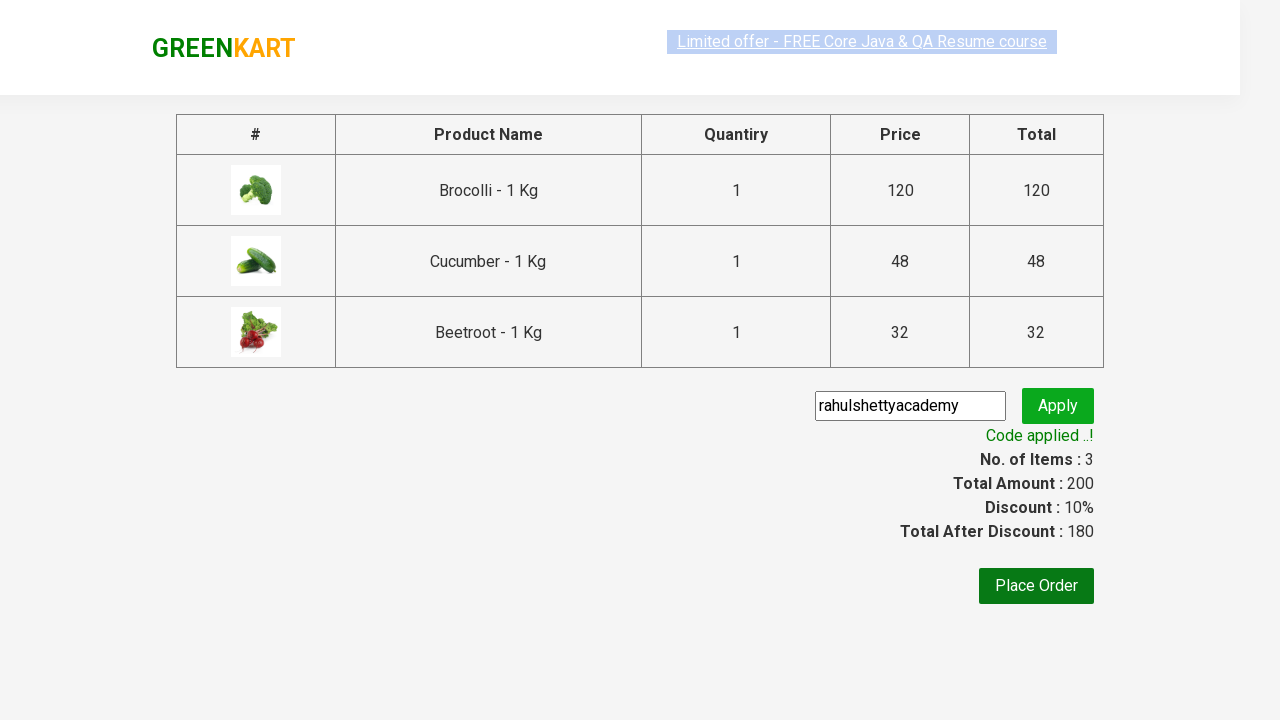

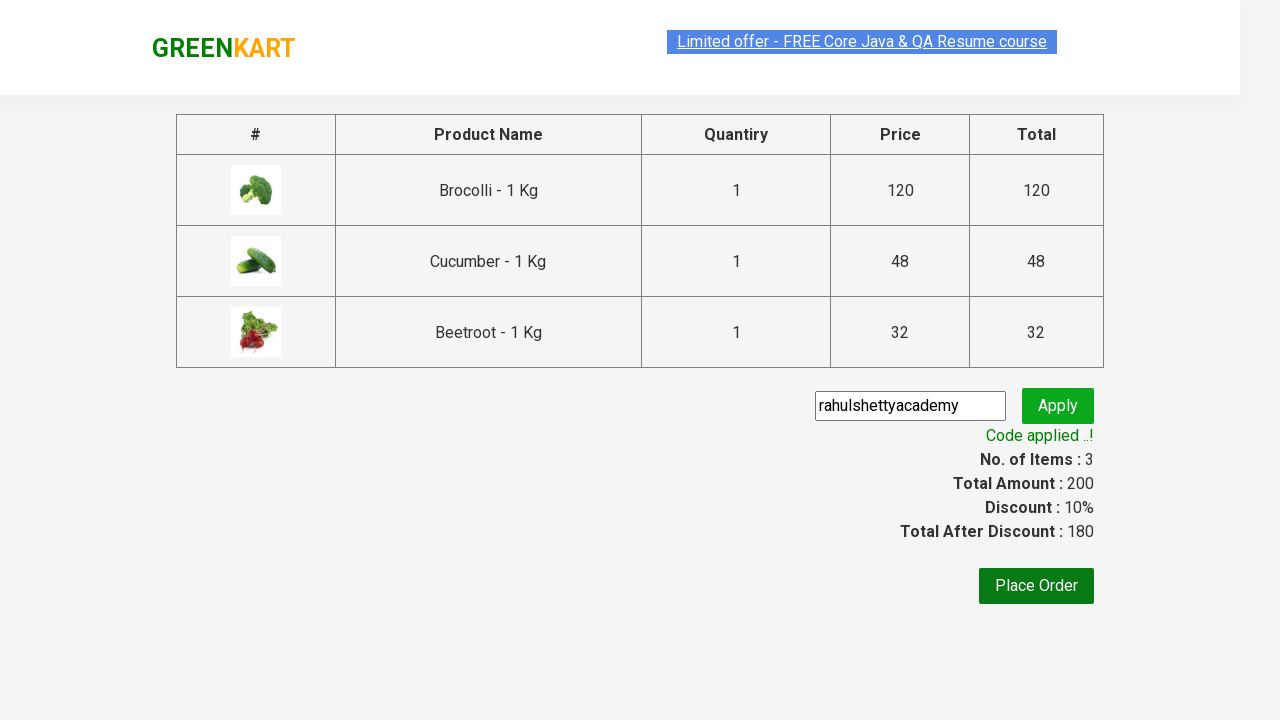